Tests a greeter page by verifying the header text, filling in a name field, submitting the form, and verifying the greeting message appears correctly

Starting URL: https://bwilczek.github.io/watir_pump_tutorial/greeter.html

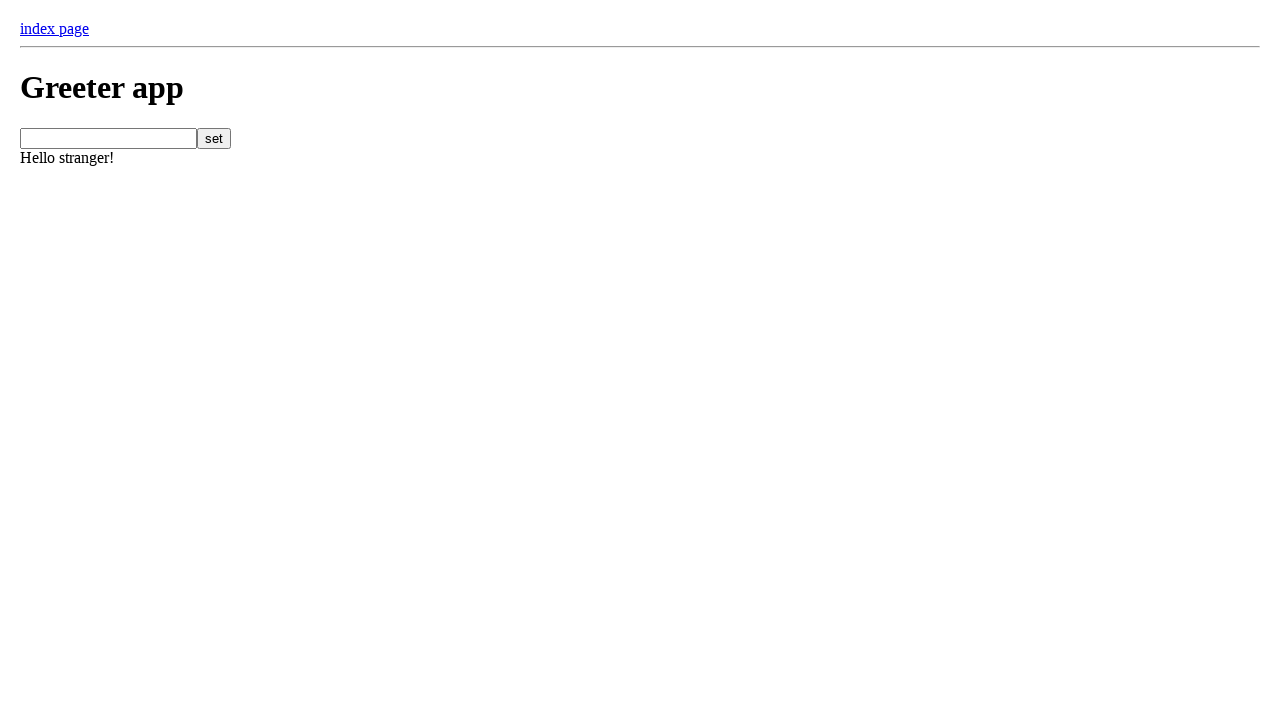

Waited for header (h1) element to load
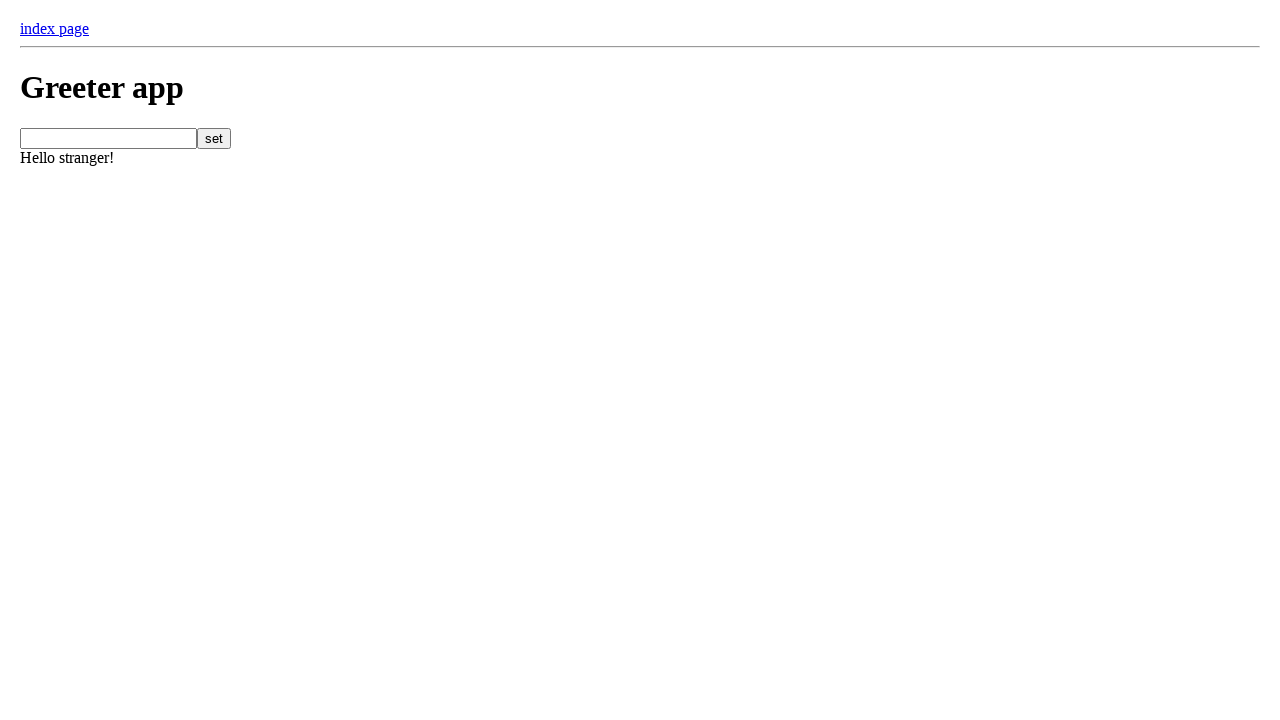

Filled name field with 'Crystal' on #name
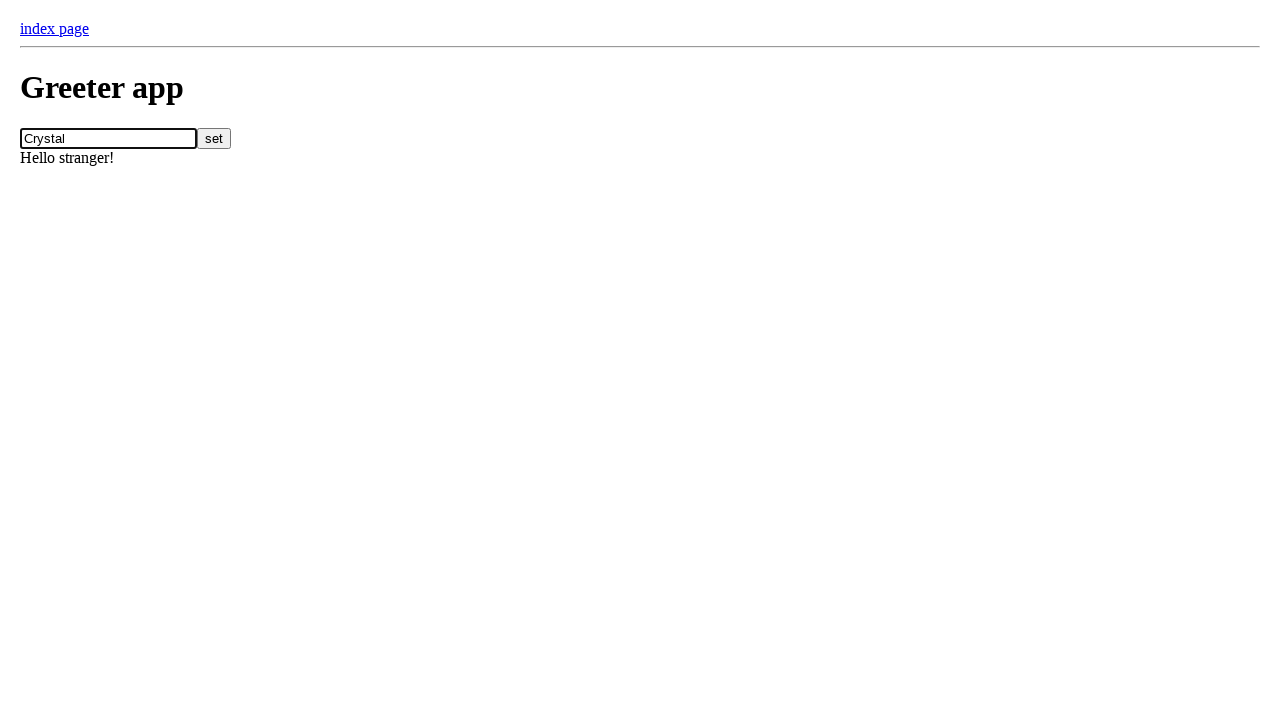

Clicked the submit button at (214, 138) on #set_name
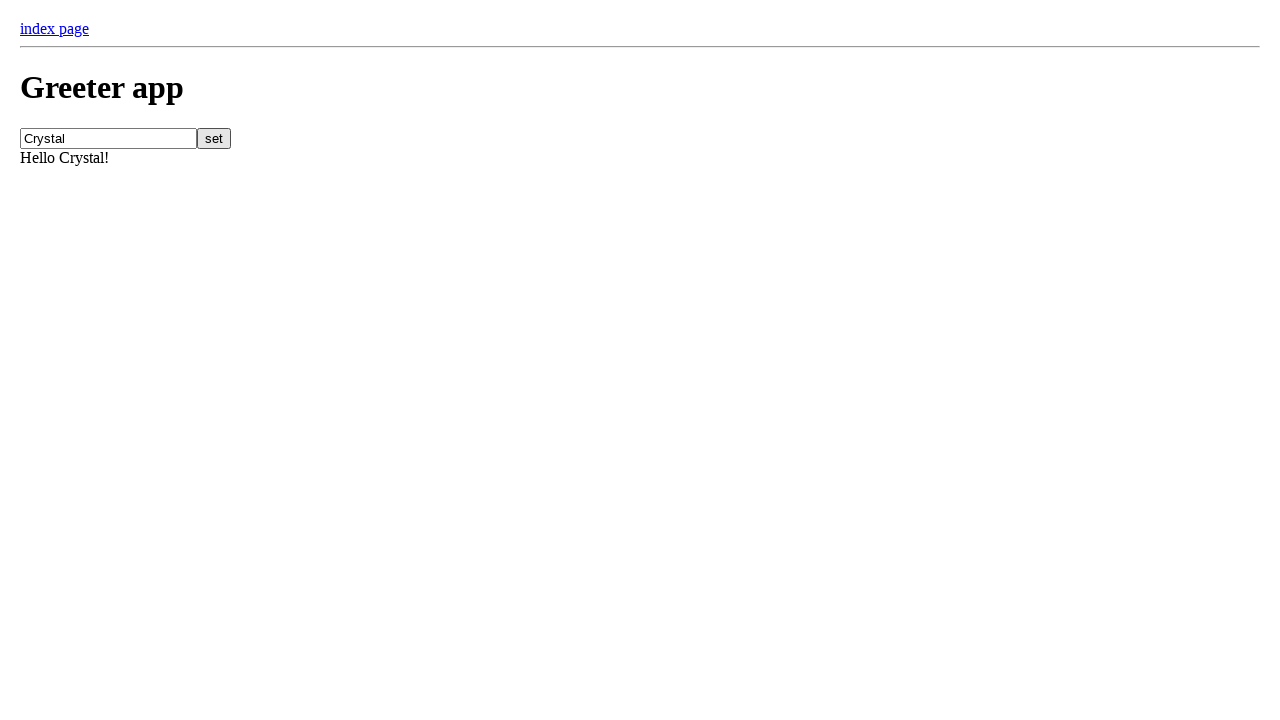

Greeting message appeared on the page
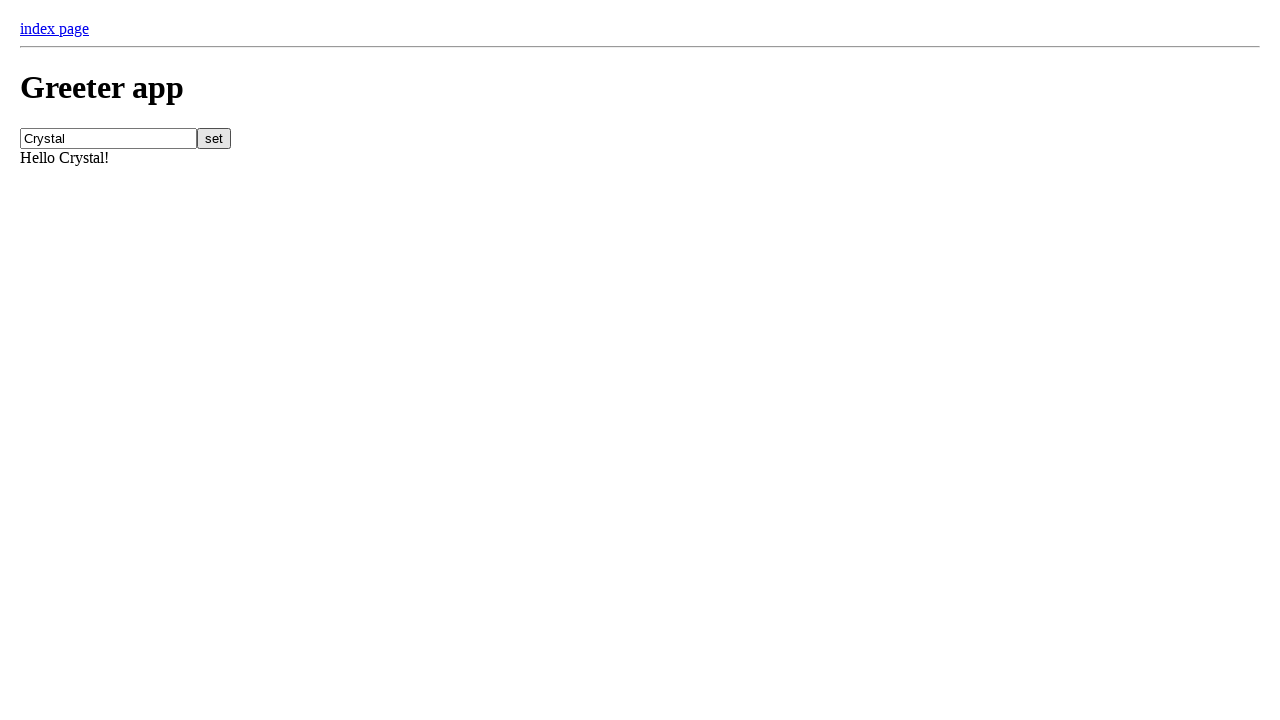

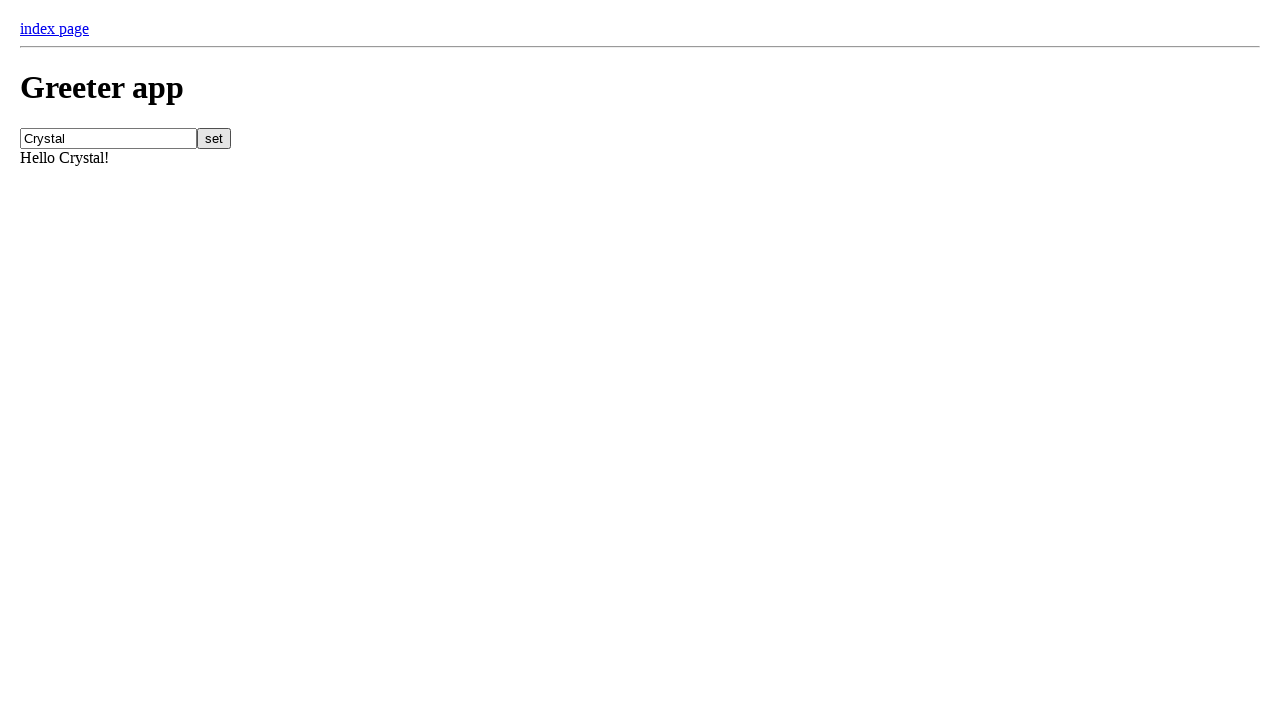